Tests browser back button navigation through different filter views

Starting URL: https://demo.playwright.dev/todomvc

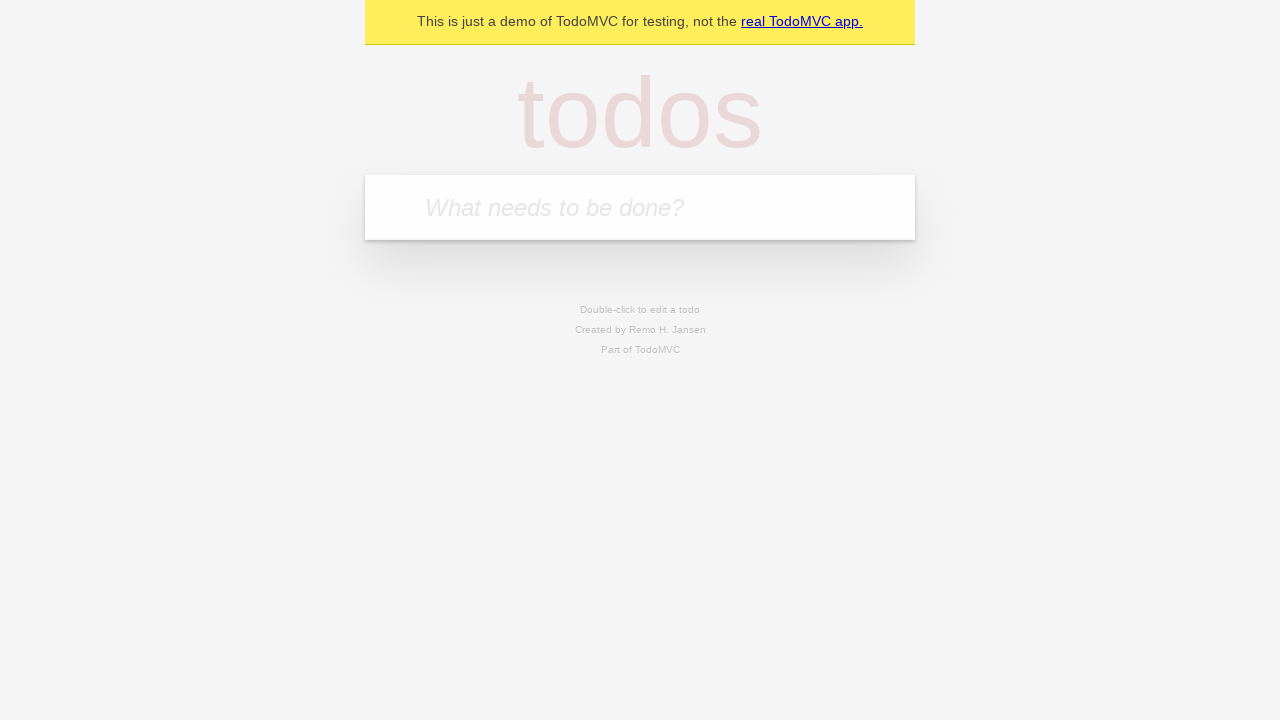

Filled todo input with 'buy some cheese' on internal:attr=[placeholder="What needs to be done?"i]
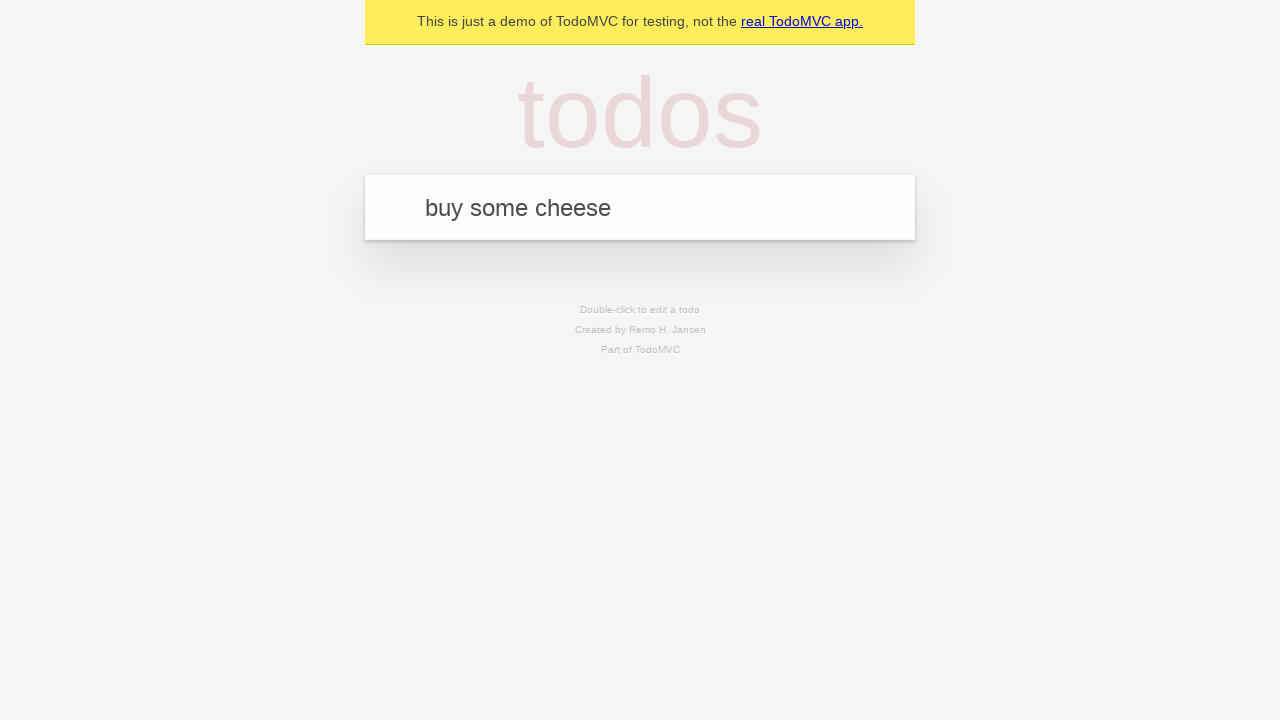

Pressed Enter to add first todo on internal:attr=[placeholder="What needs to be done?"i]
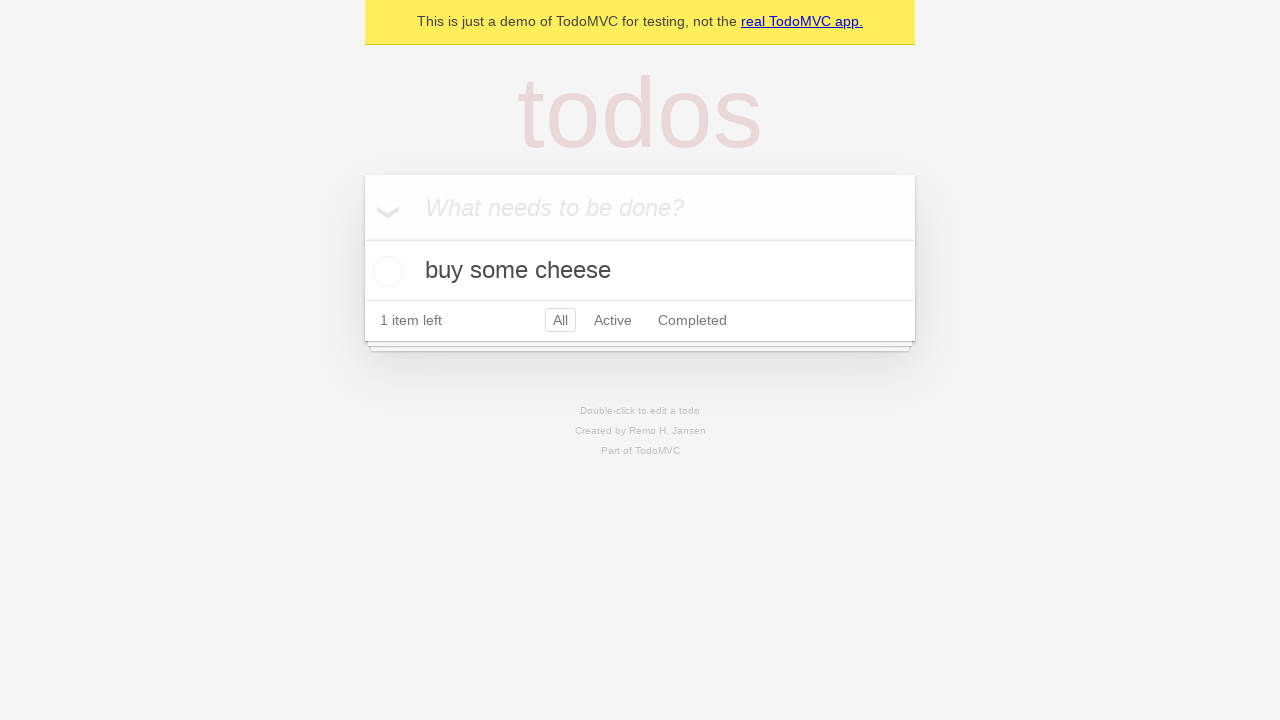

Filled todo input with 'feed the cat' on internal:attr=[placeholder="What needs to be done?"i]
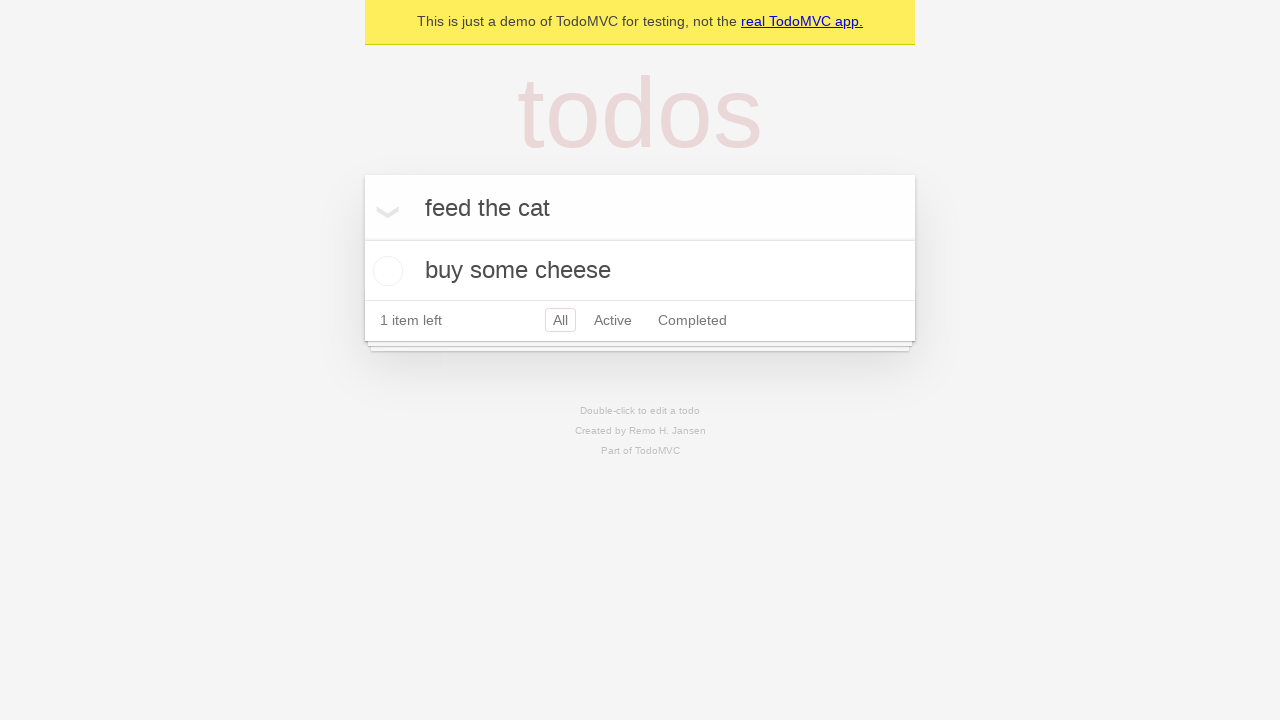

Pressed Enter to add second todo on internal:attr=[placeholder="What needs to be done?"i]
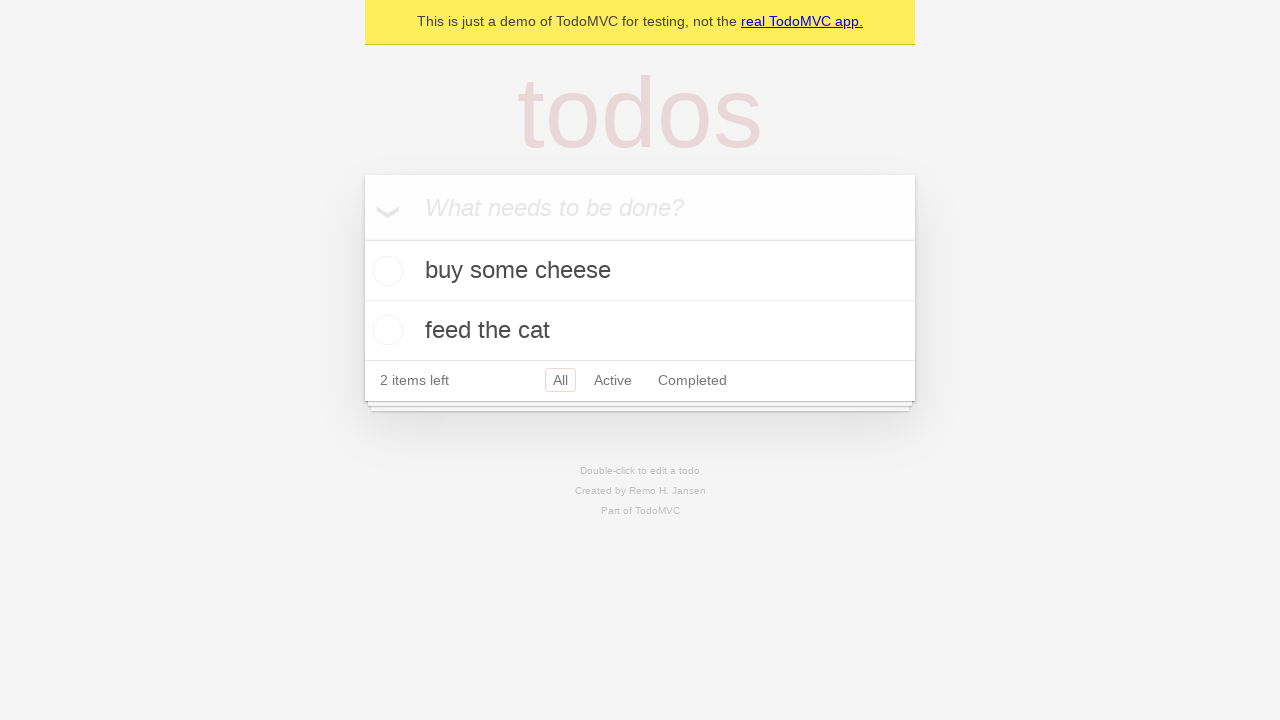

Filled todo input with 'book a doctors appointment' on internal:attr=[placeholder="What needs to be done?"i]
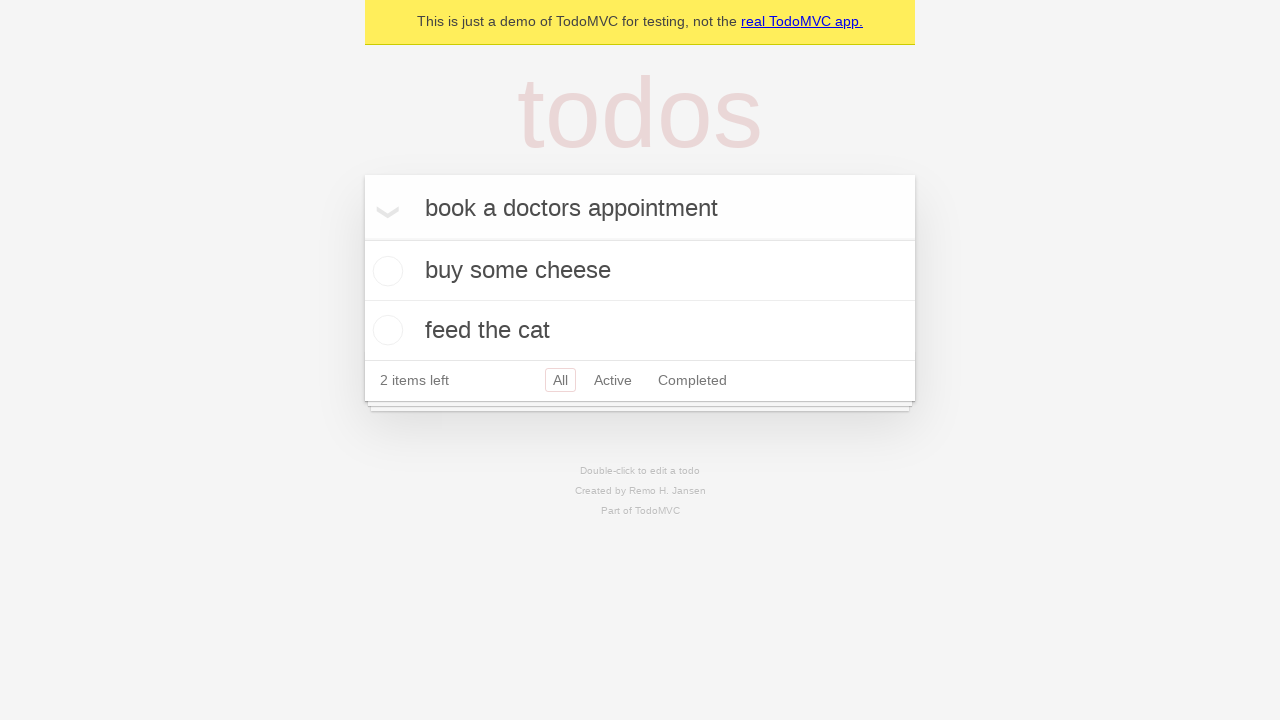

Pressed Enter to add third todo on internal:attr=[placeholder="What needs to be done?"i]
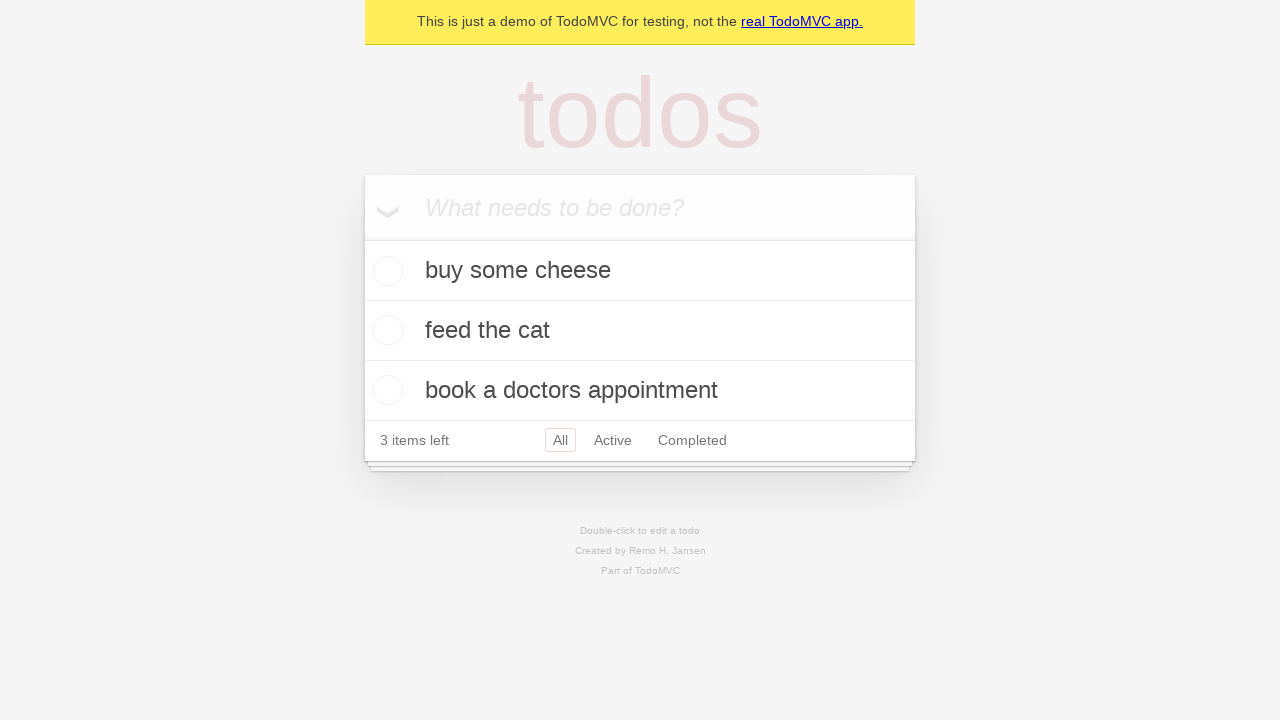

Checked the second todo item at (385, 330) on [data-testid='todo-item'] >> nth=1 >> internal:role=checkbox
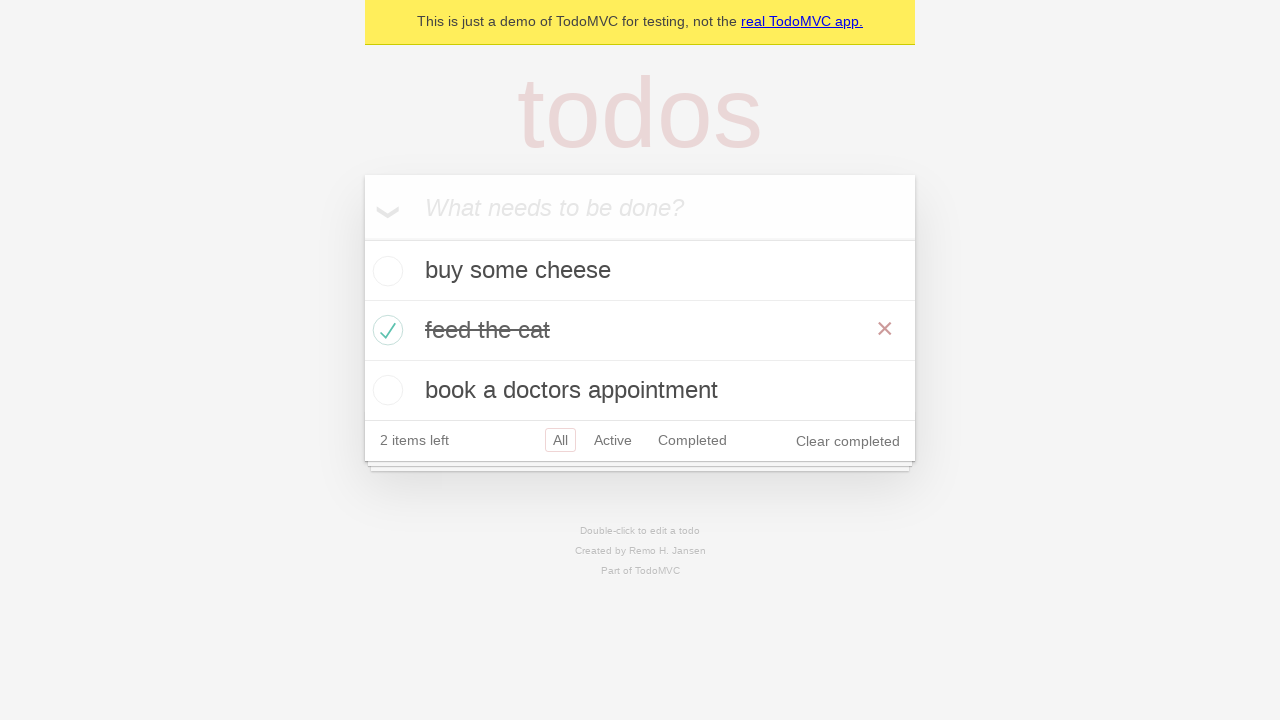

Clicked All filter to view all todos at (560, 440) on internal:role=link[name="All"i]
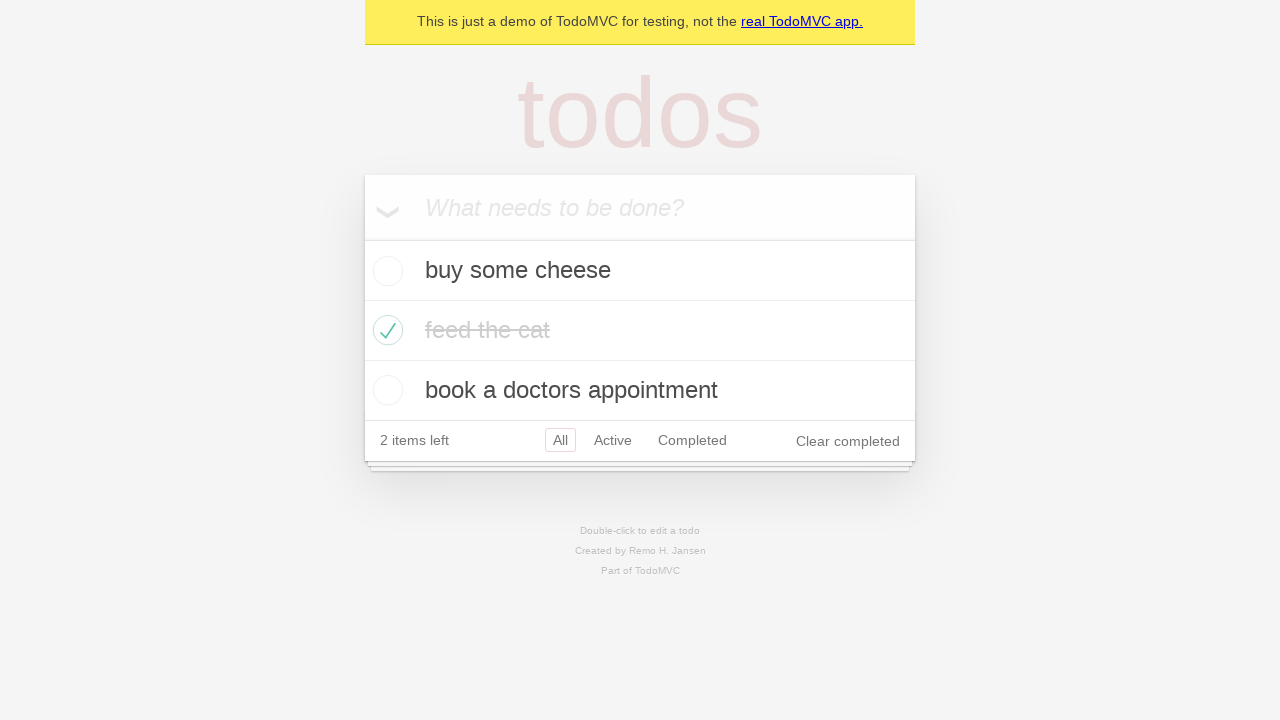

Clicked Active filter to view active todos at (613, 440) on internal:role=link[name="Active"i]
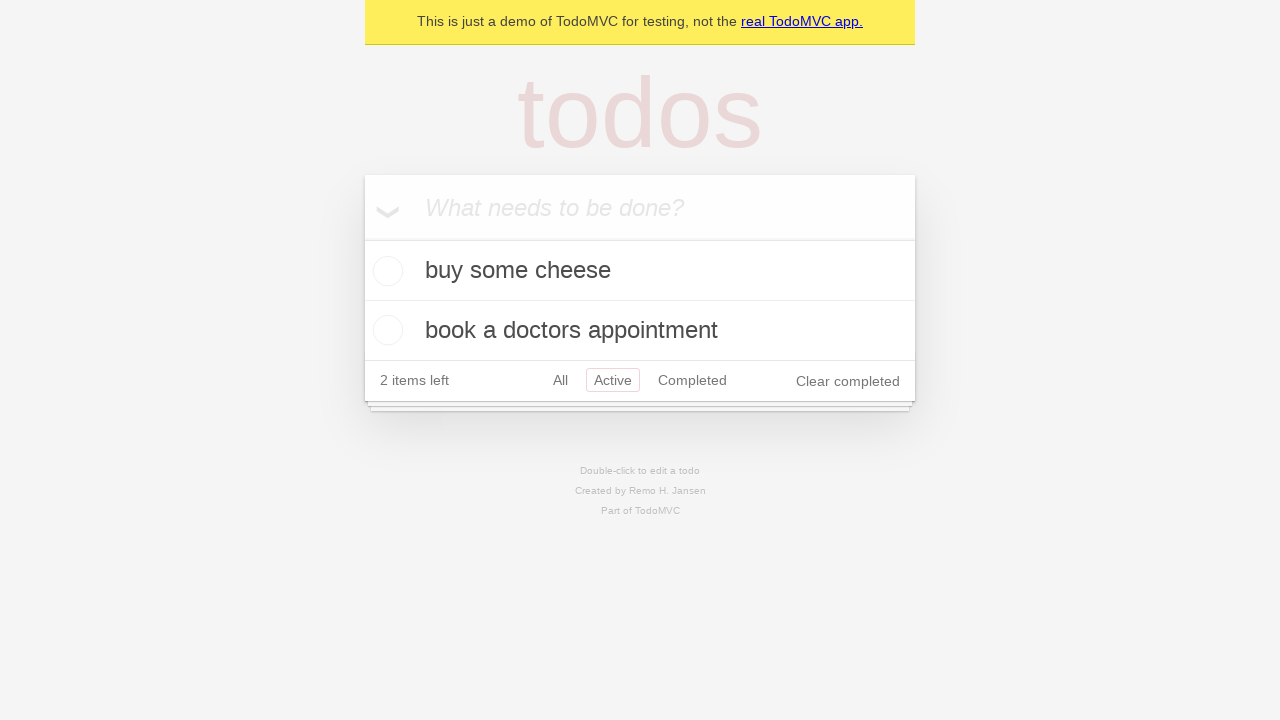

Clicked Completed filter to view completed todos at (692, 380) on internal:role=link[name="Completed"i]
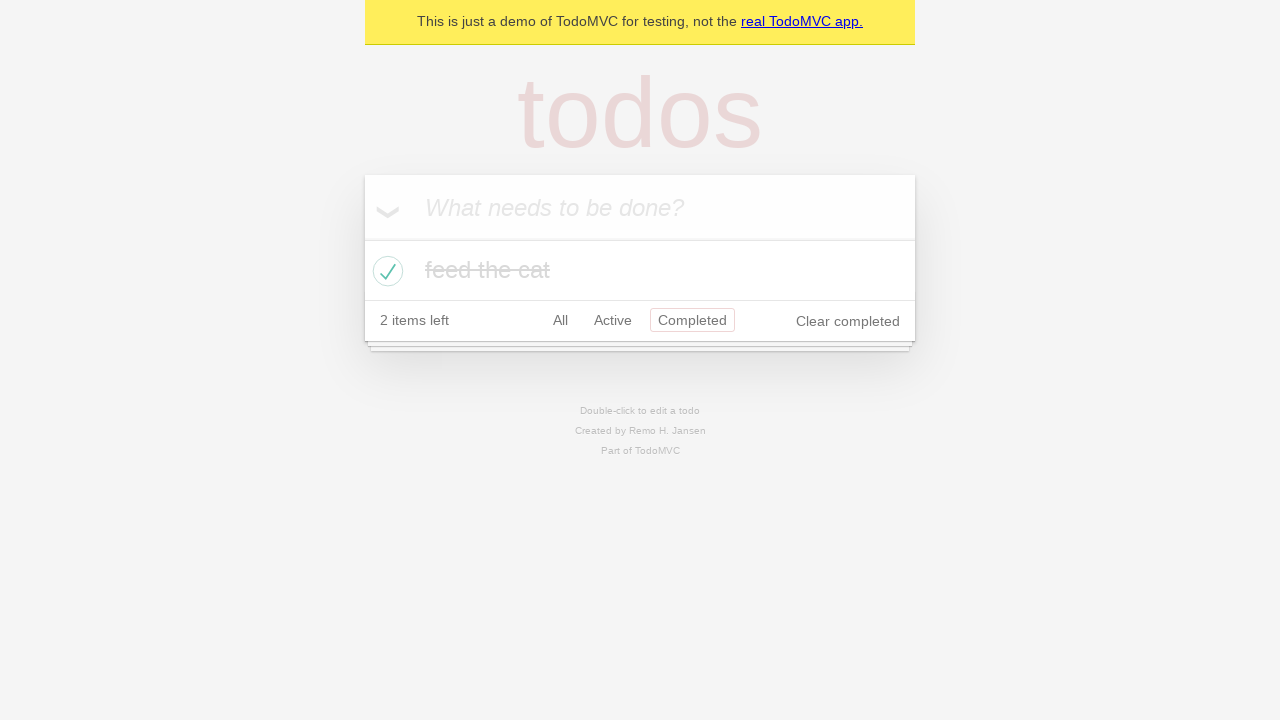

Navigated back to Active filter view
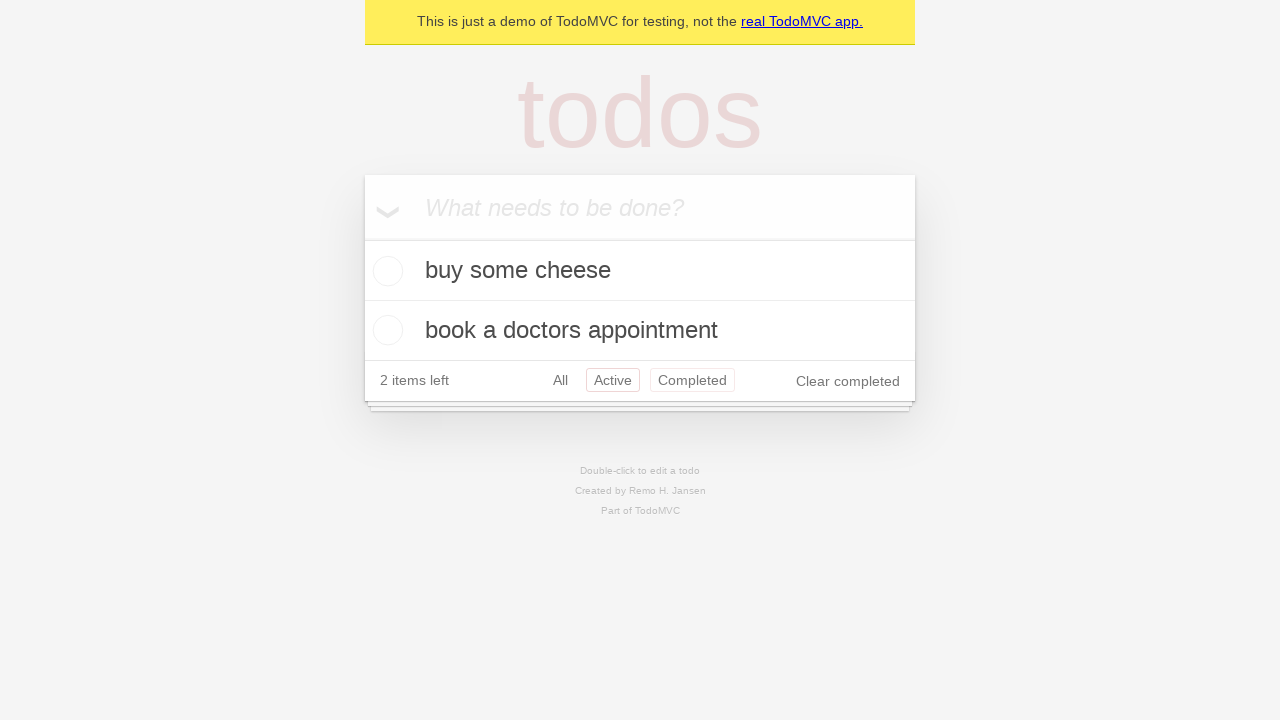

Navigated back to All filter view
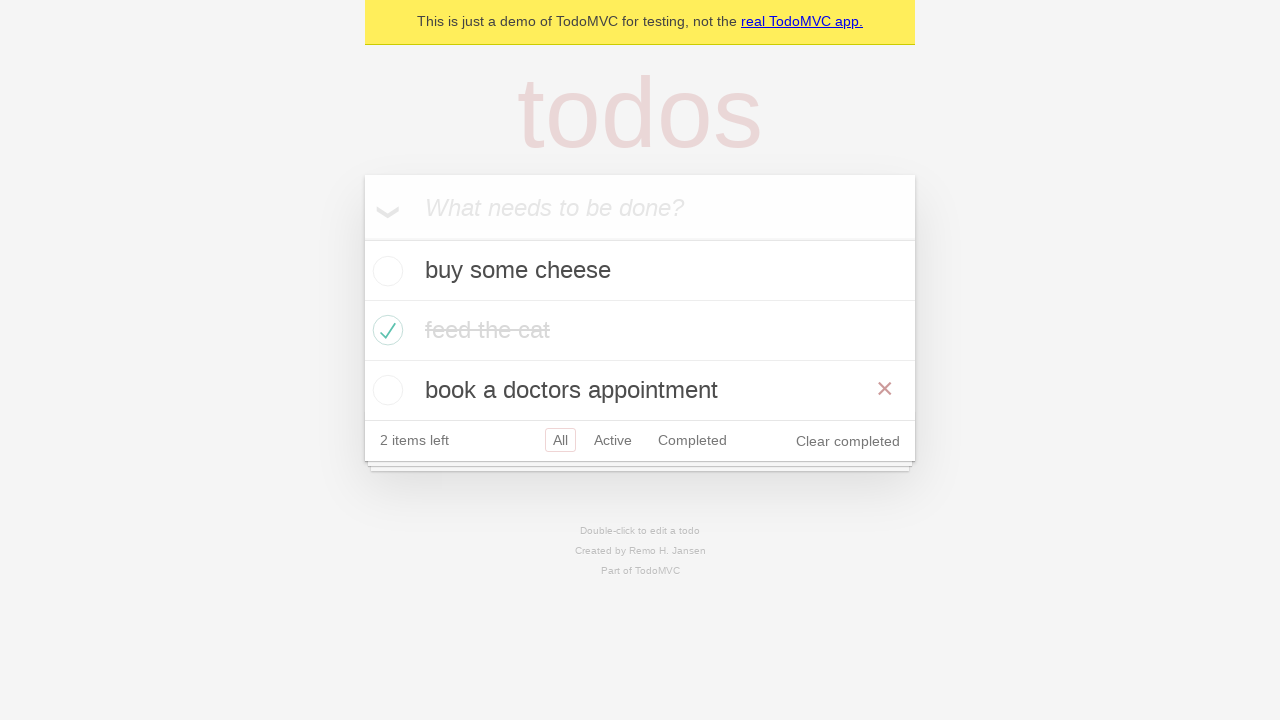

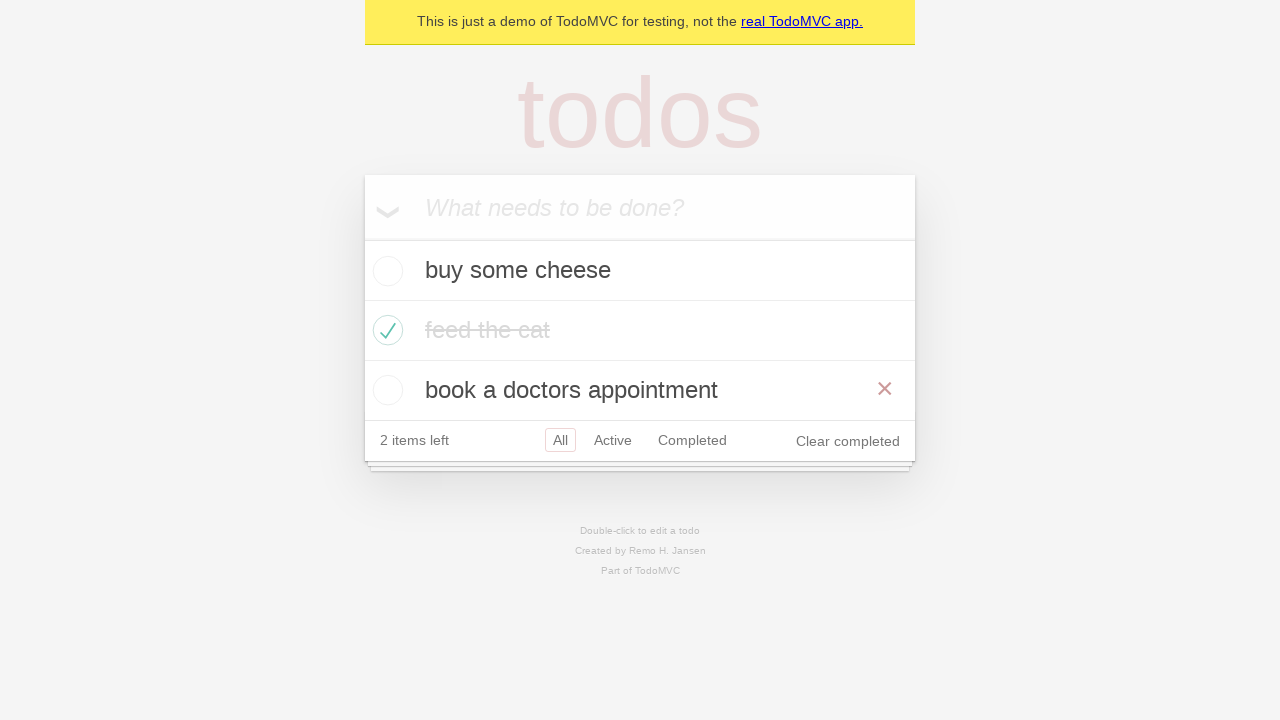